Tests various alert dialog interactions including confirm dialog, prompt dialog with text input, and sweet modal dialog on the Leafground practice website

Starting URL: https://www.leafground.com/

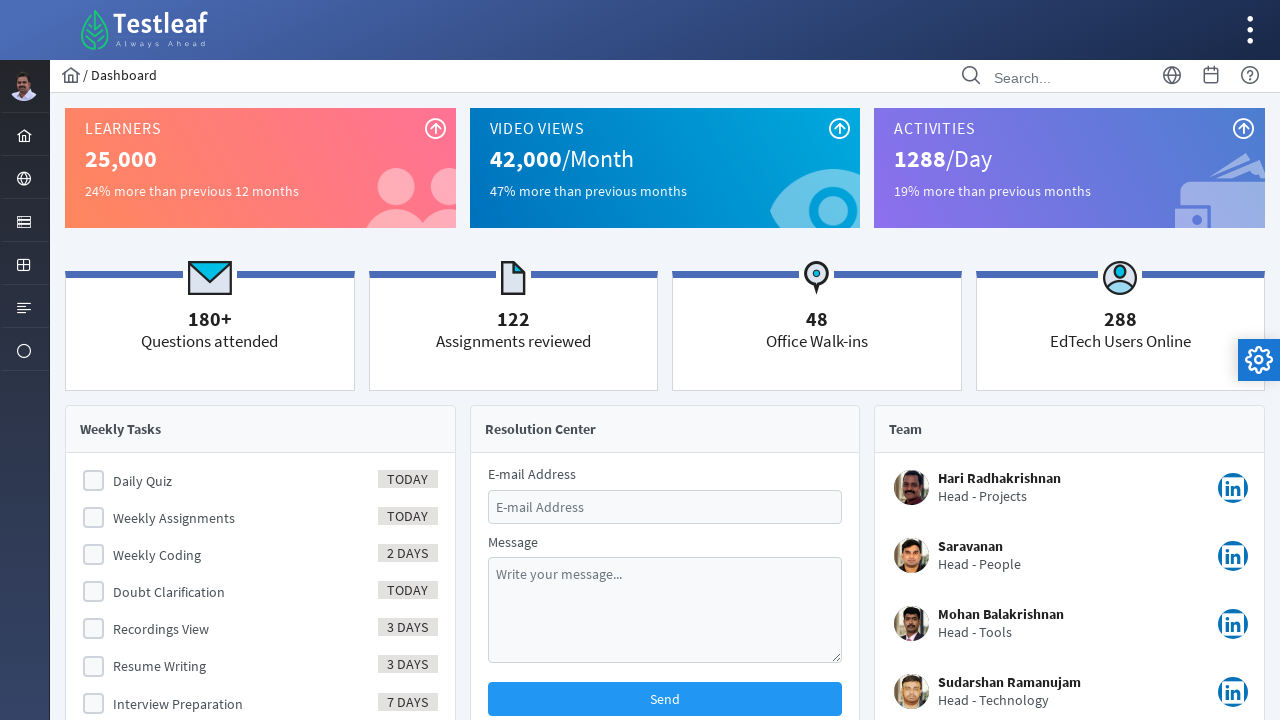

Clicked on Browser section at (24, 178) on xpath=//*[text()='Browser']/ancestor::a
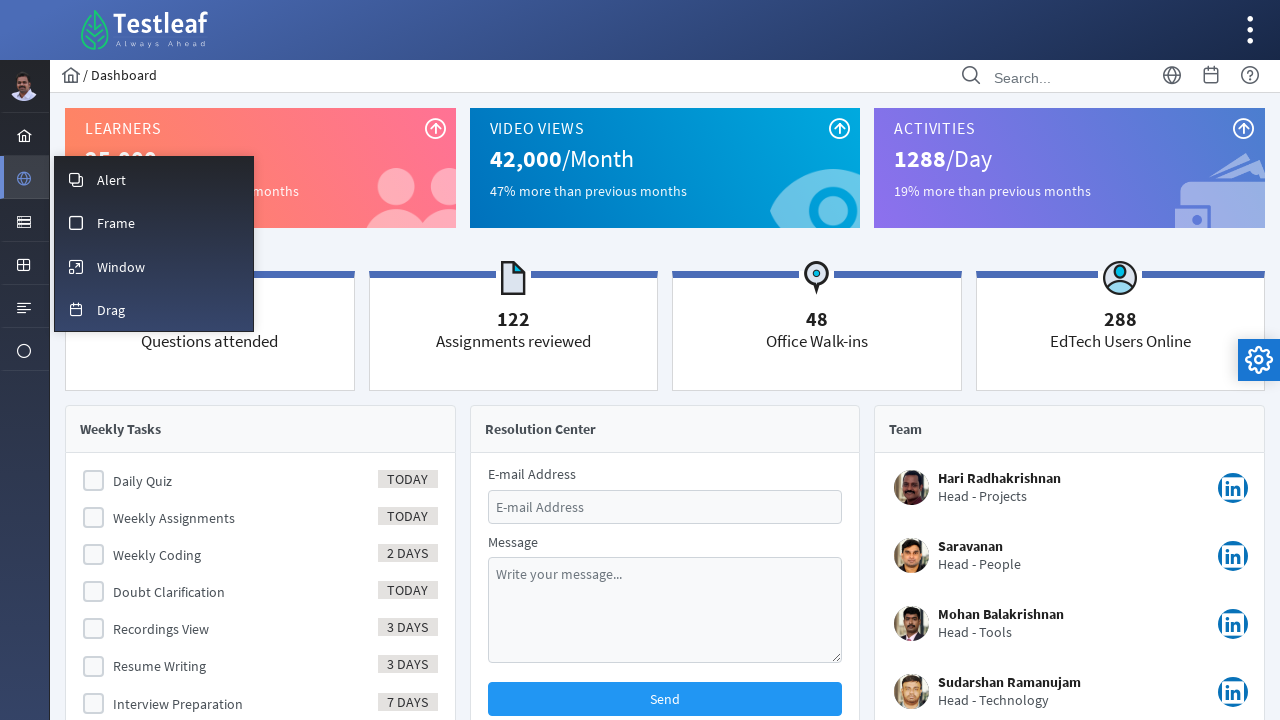

Navigated to Alert page at (154, 179) on xpath=//span[text()='Alert']/ancestor::a
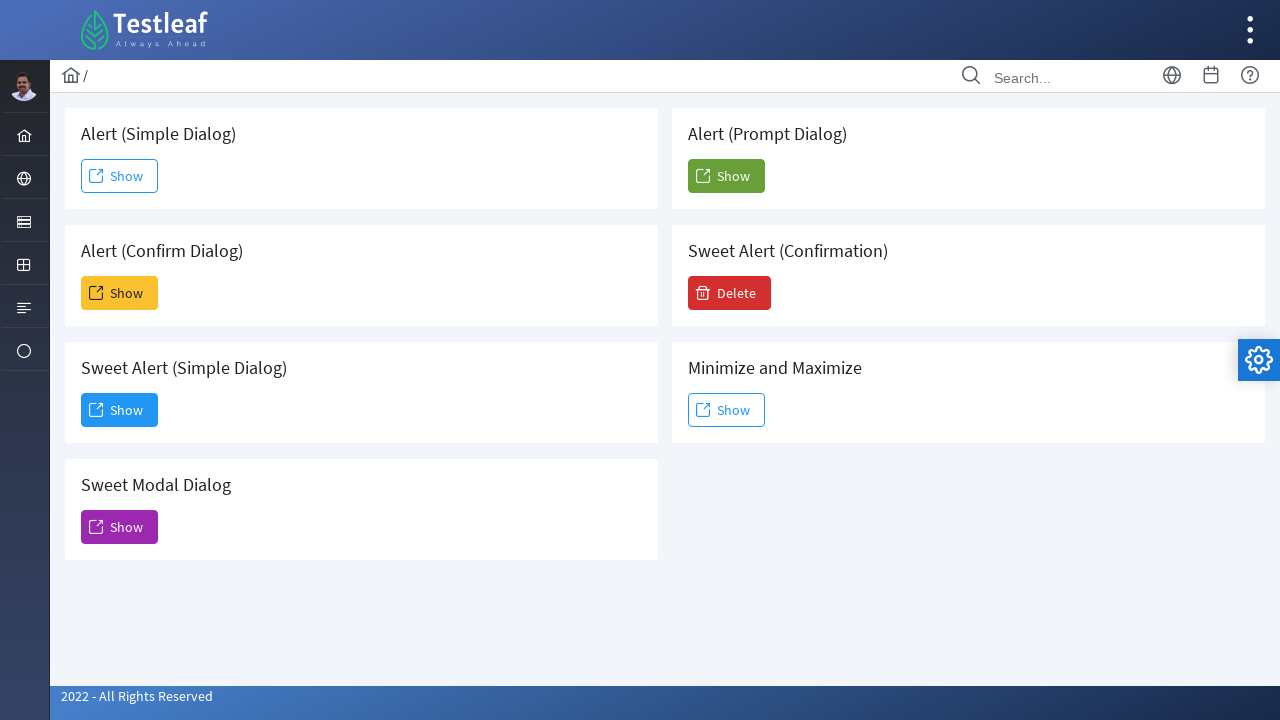

Clicked Show button for confirm dialog at (120, 293) on (//span[text()='Show'])[2]
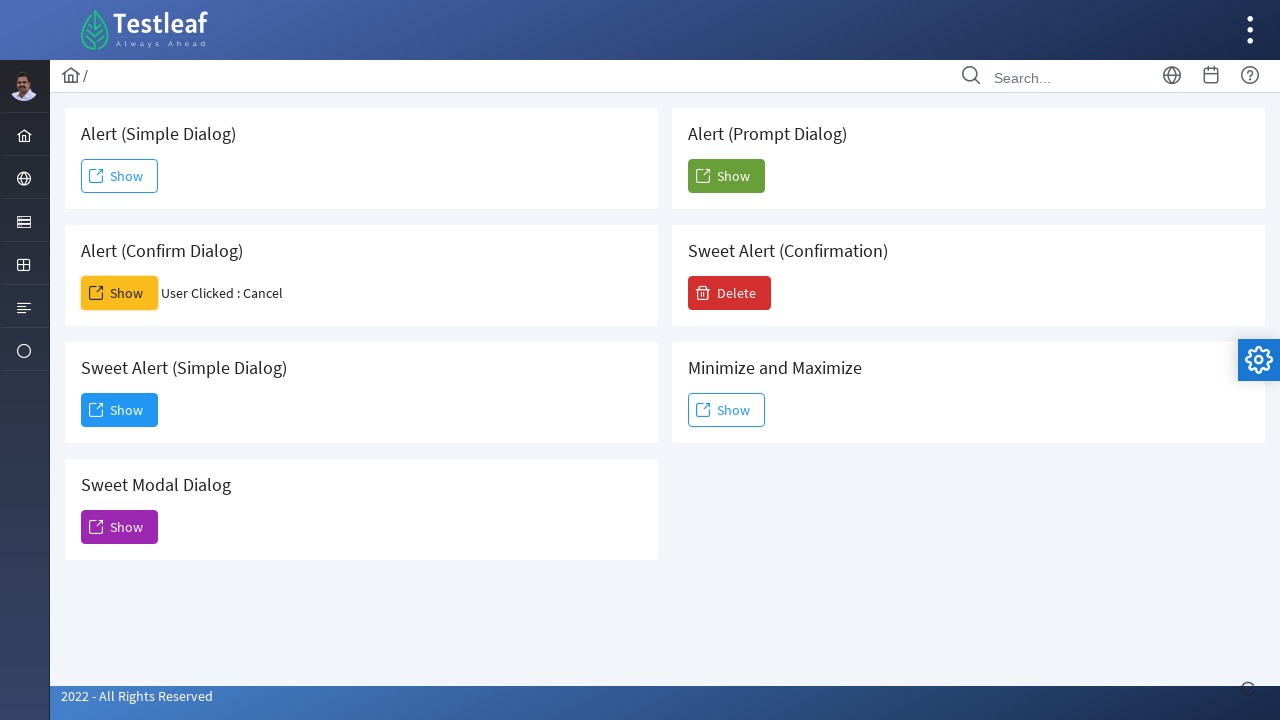

Accepted confirm dialog
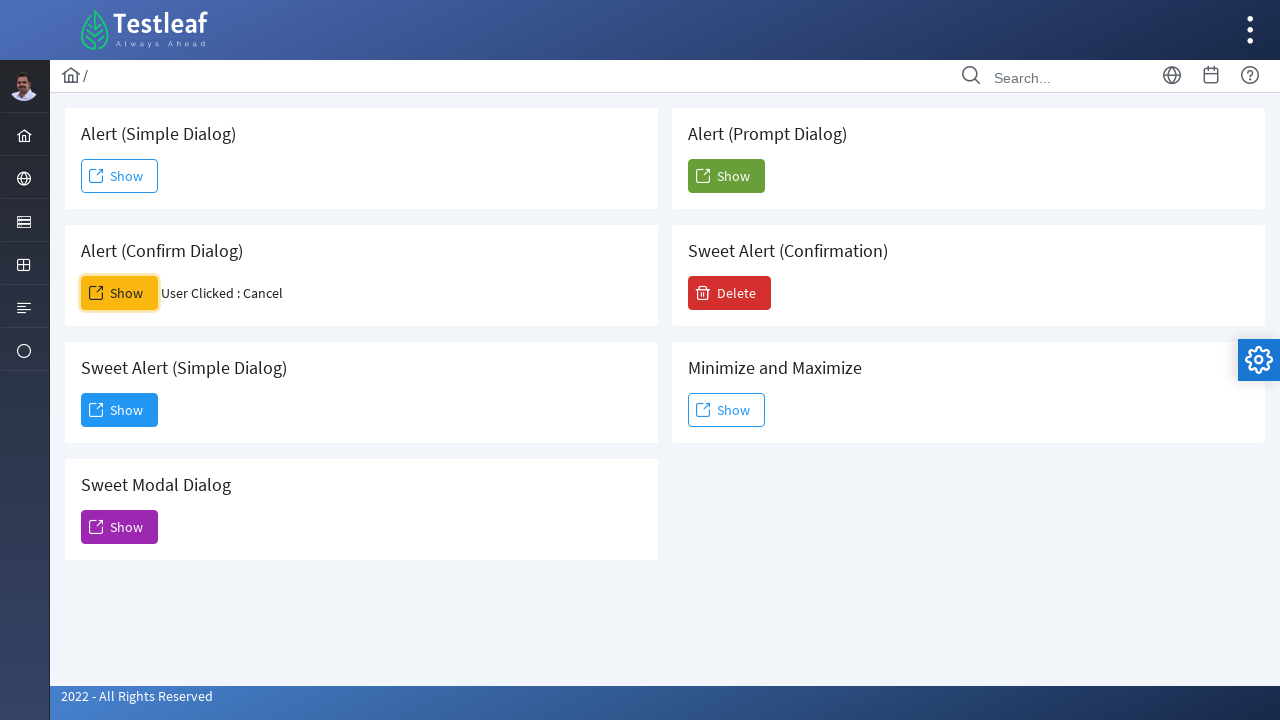

Clicked Show button for prompt dialog at (703, 176) on xpath=//h5[text()=' Alert (Prompt Dialog)']/following::span
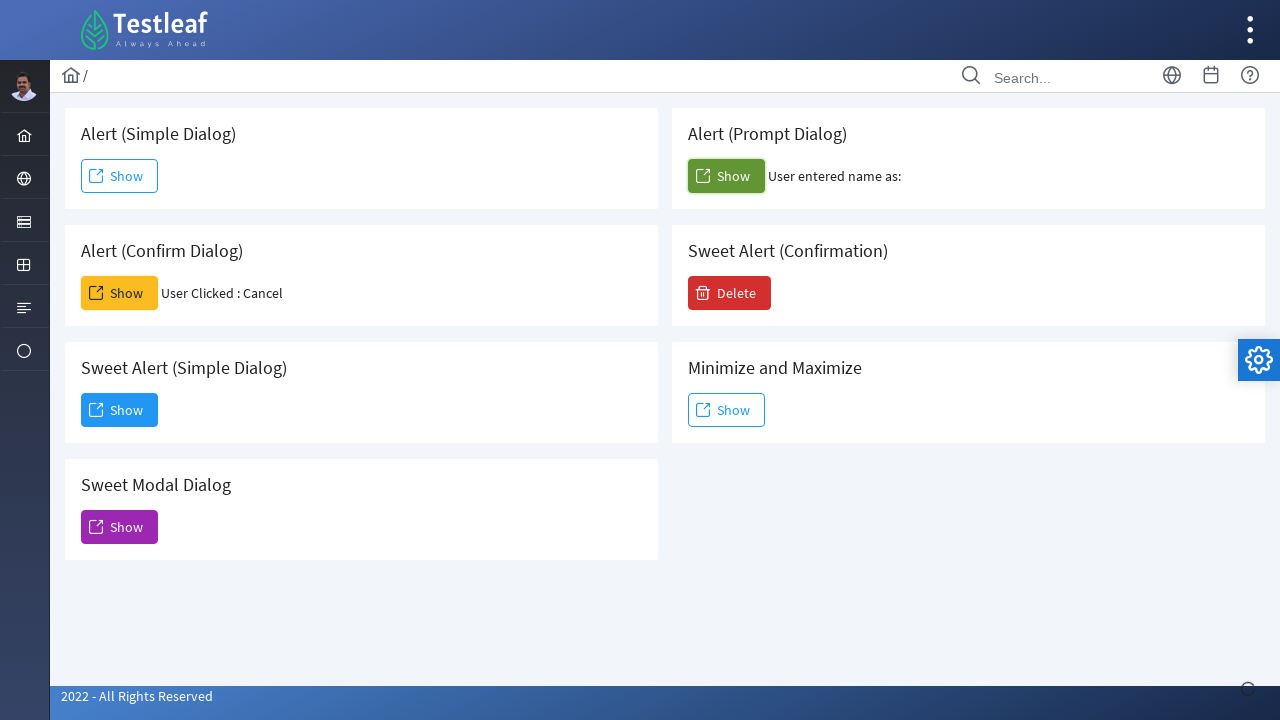

Accepted prompt dialog with text 'Stellah'
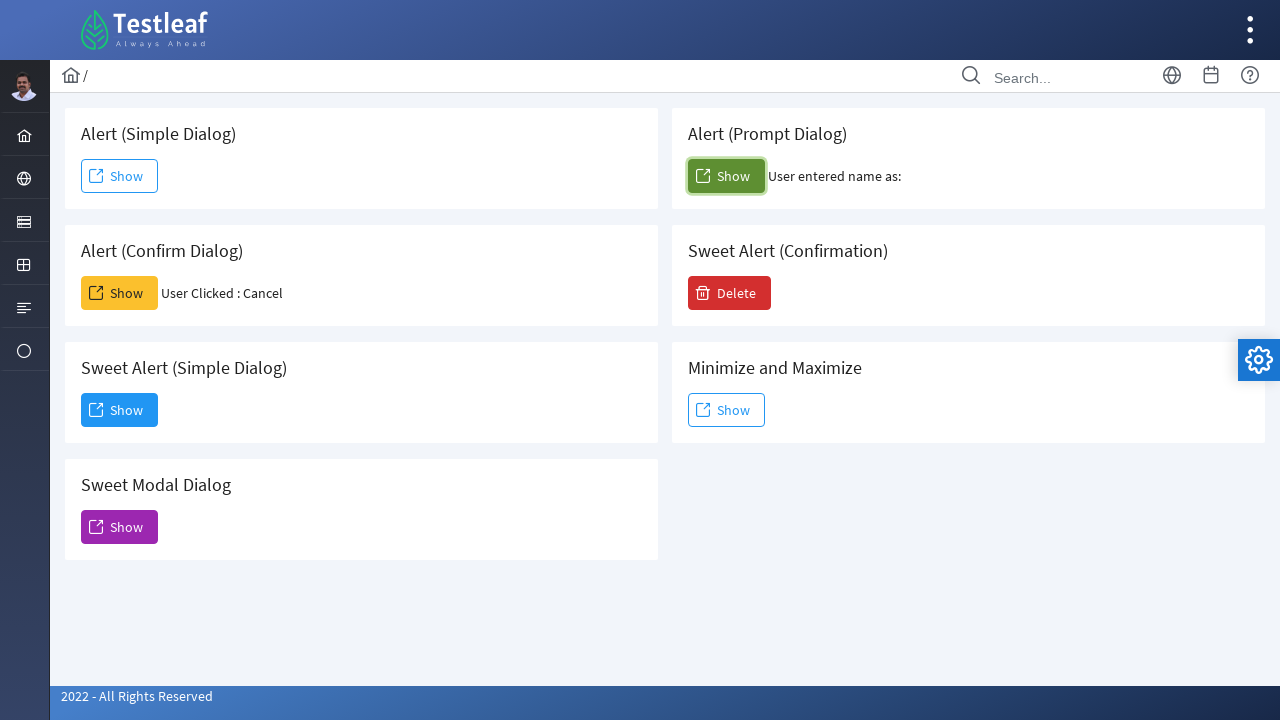

Retrieved confirmation result text: User entered name as: 
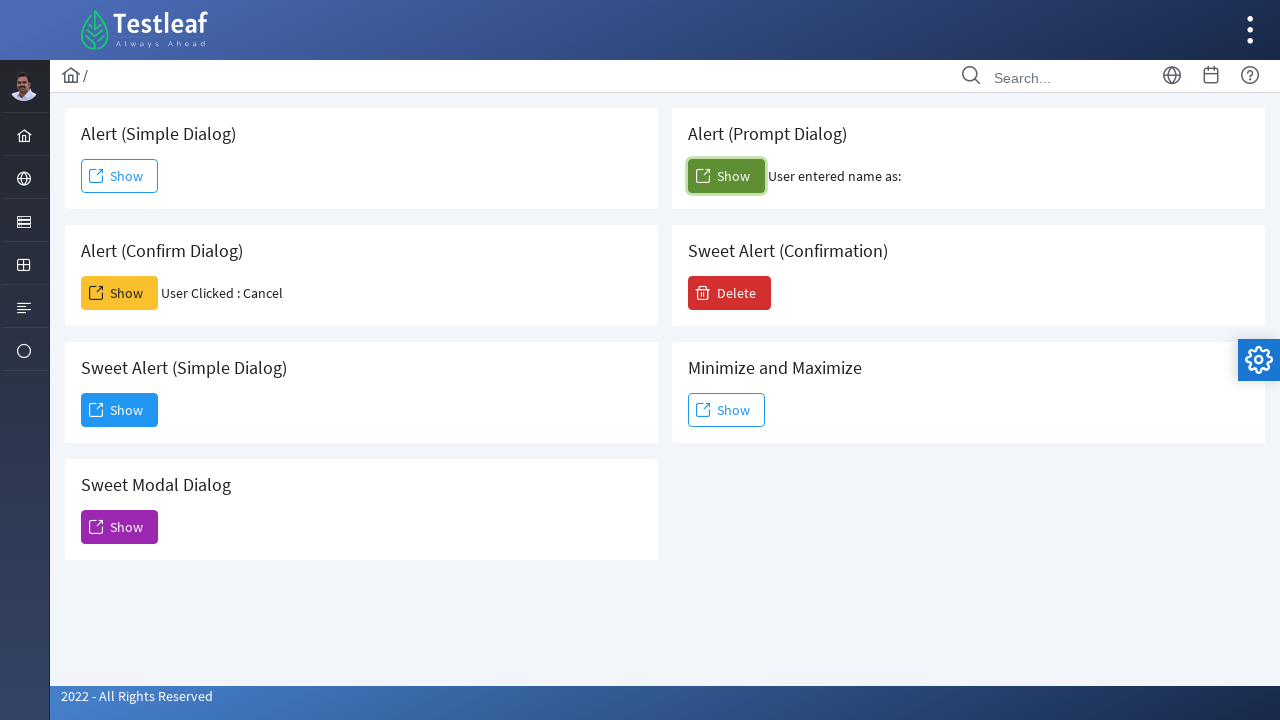

Clicked Show button for Sweet Modal Dialog at (96, 527) on xpath=//h5[text()='Sweet Modal Dialog']/following::span
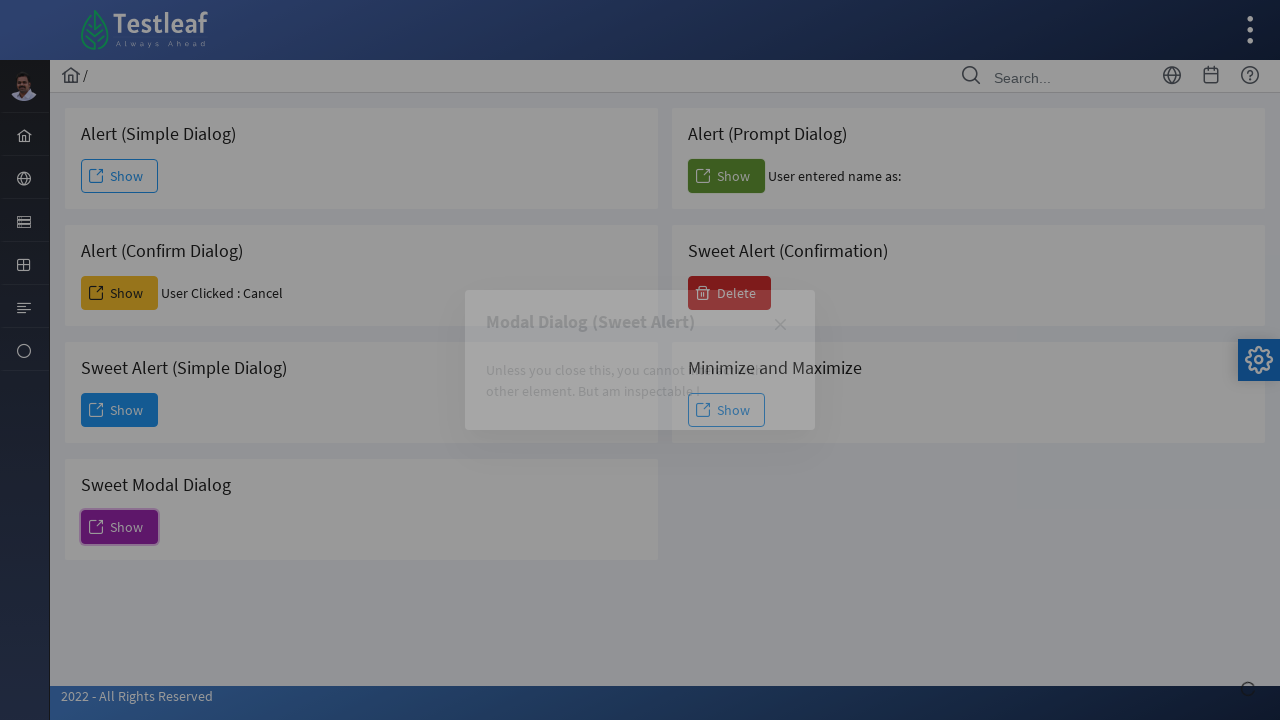

Sweet Modal Dialog text became visible
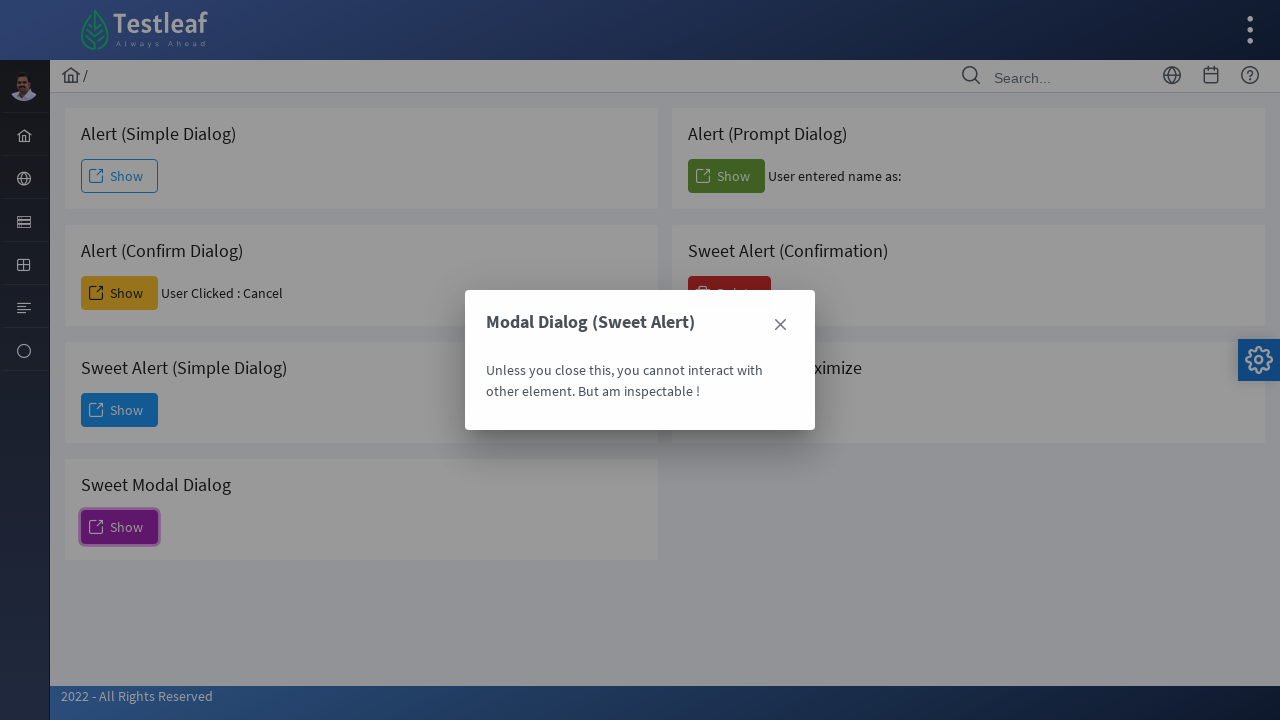

Closed the Sweet Modal Dialog at (780, 325) on xpath=//span[text()='Modal Dialog (Sweet Alert)']/following::a
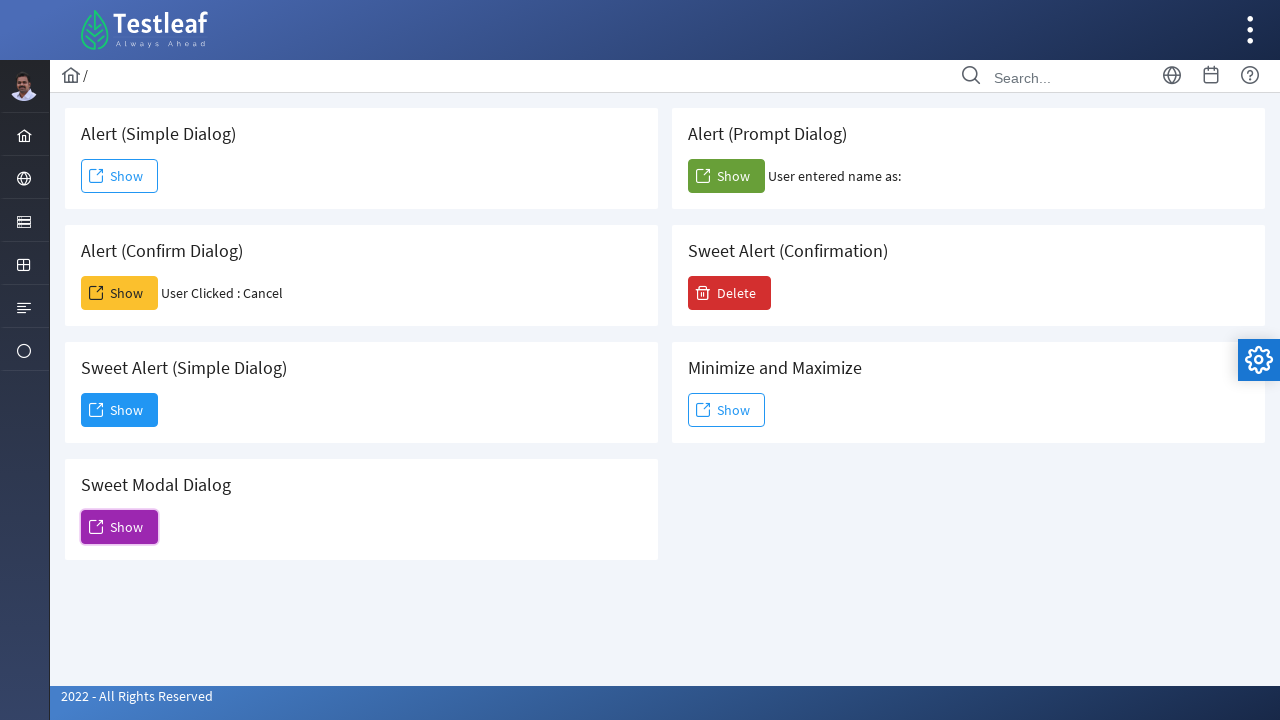

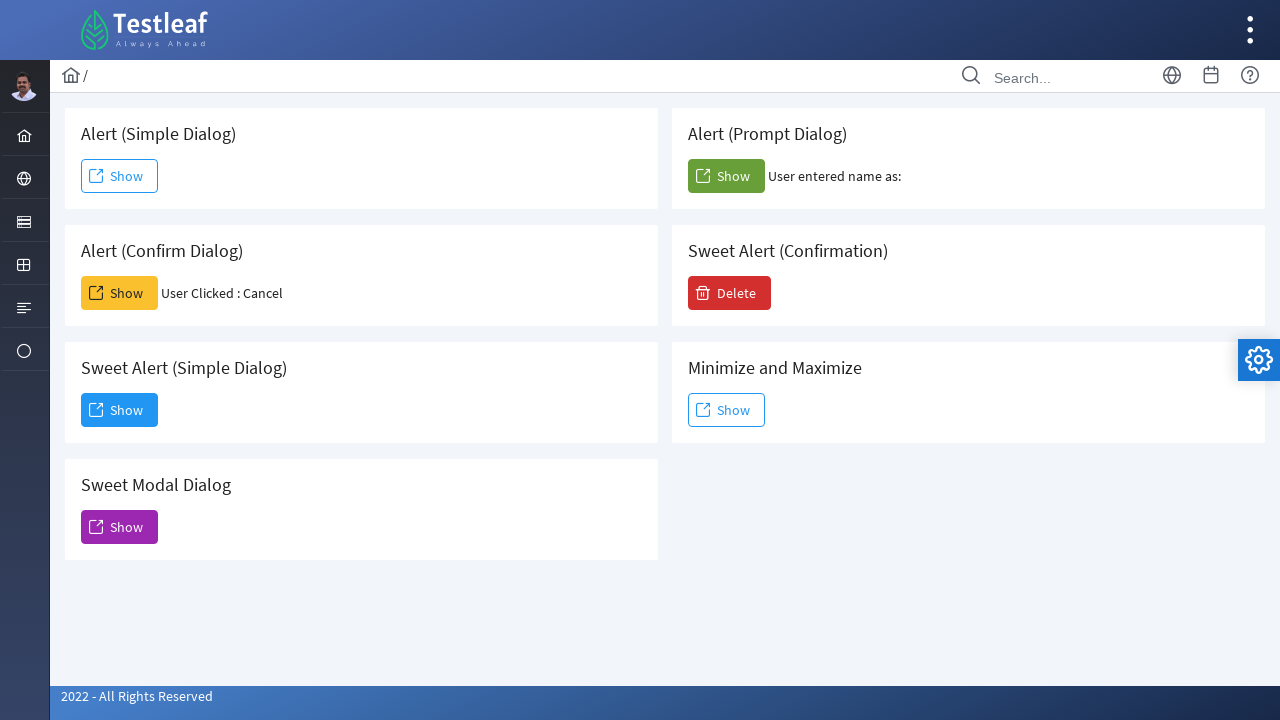